Tests dropdown selection functionality by selecting options using different methods (label, index, and value)

Starting URL: https://www.tutorialspoint.com/selenium/practice/selenium_automation_practice.php

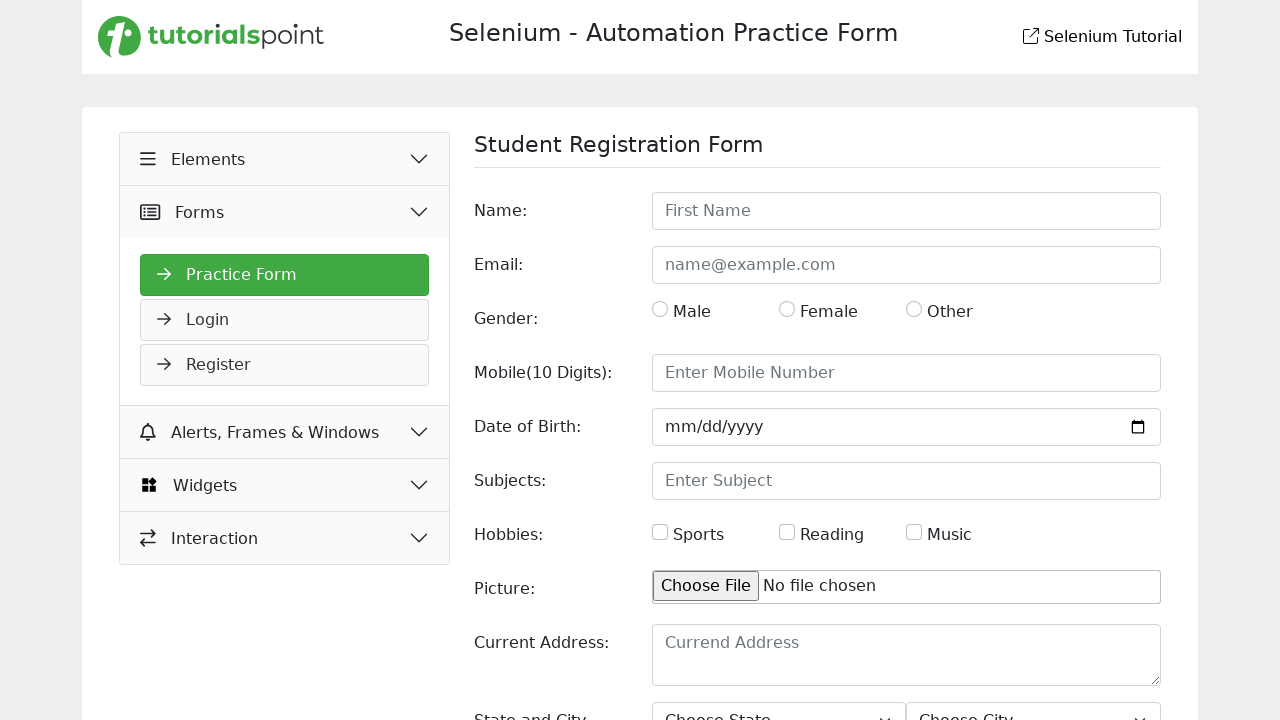

Selected 'NCR' from state dropdown by label on select[name='state']
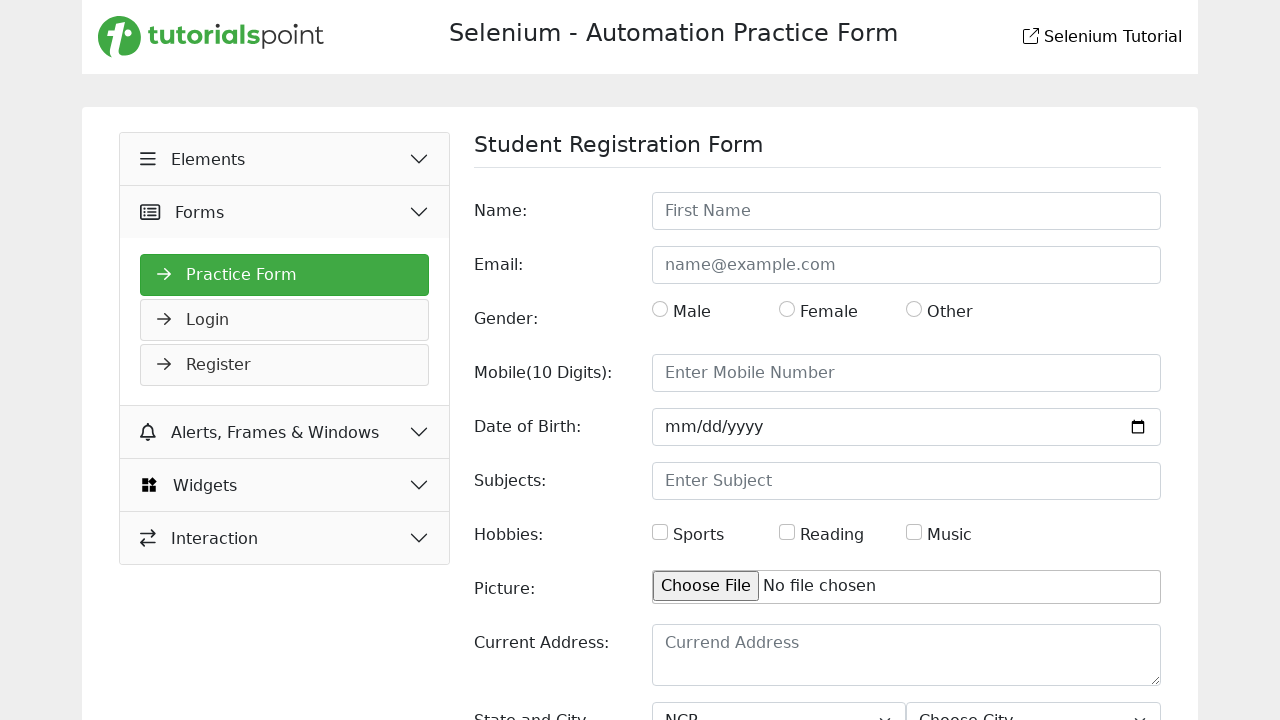

Waited 3 seconds for dropdown selection to take effect
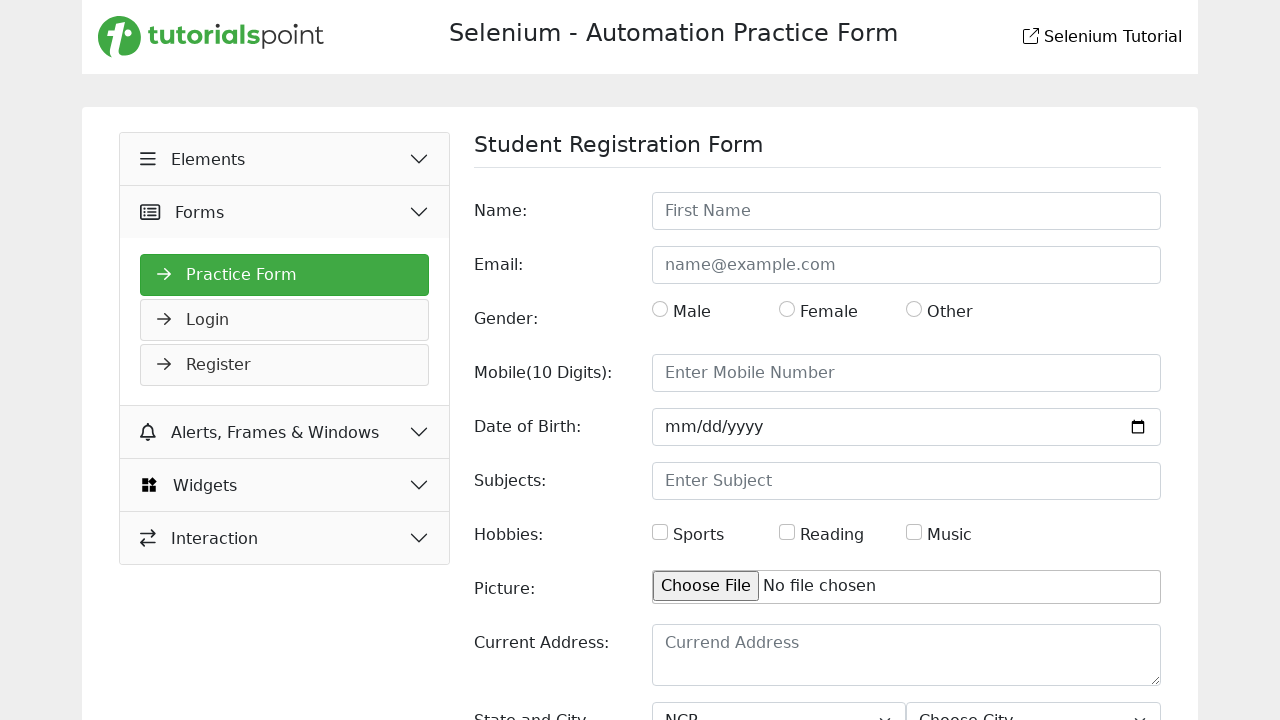

Selected state dropdown option at index 3 on select[name='state']
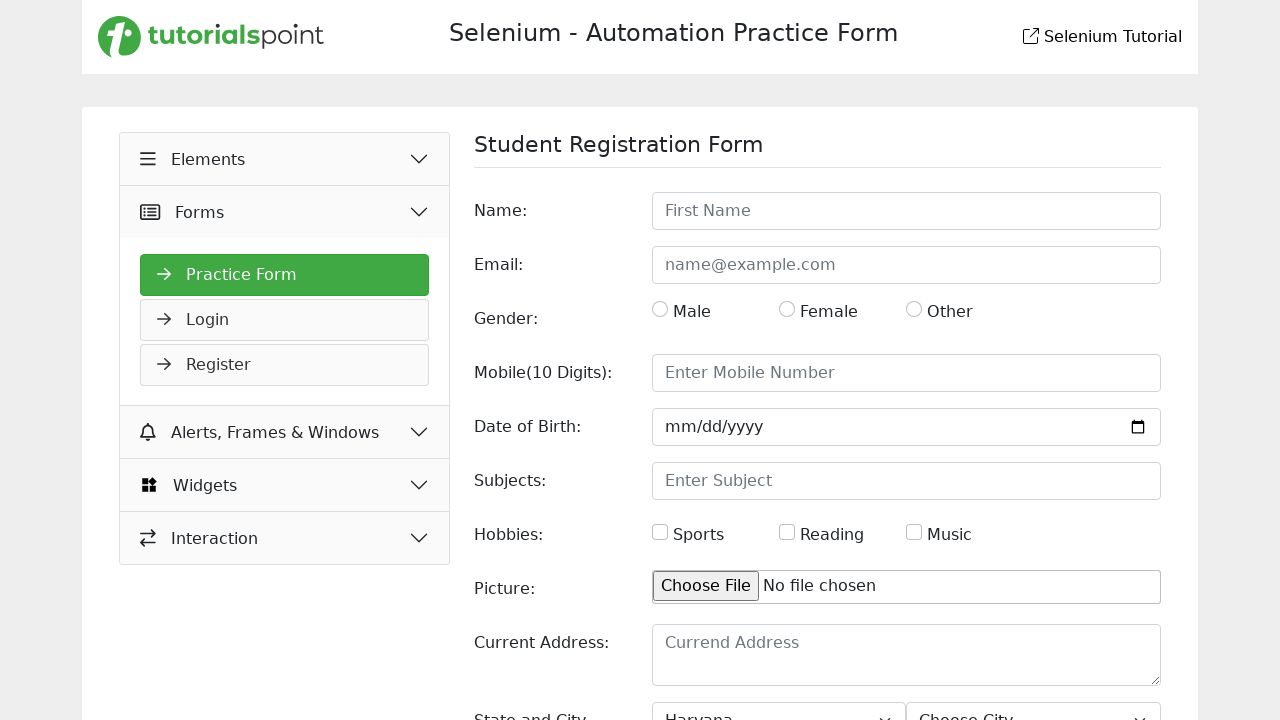

Waited 3 seconds for dropdown selection to take effect
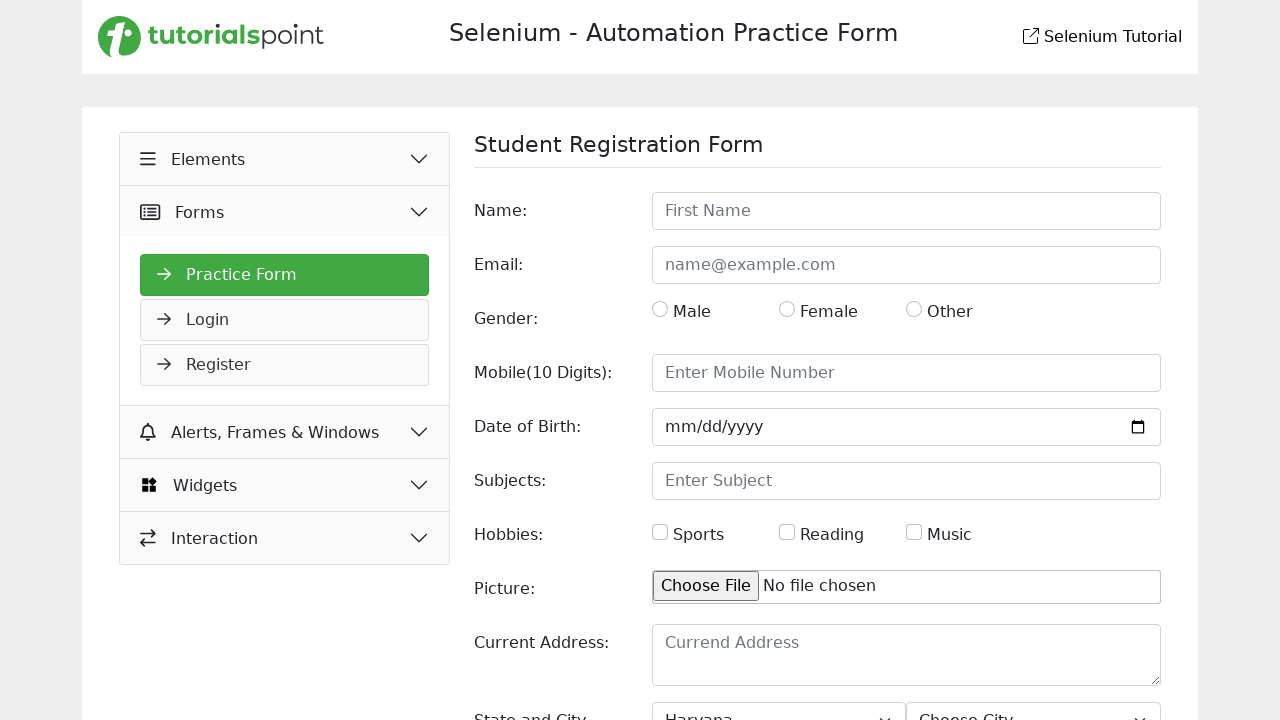

Selected 'Haryana' from state dropdown by value attribute on select[name='state']
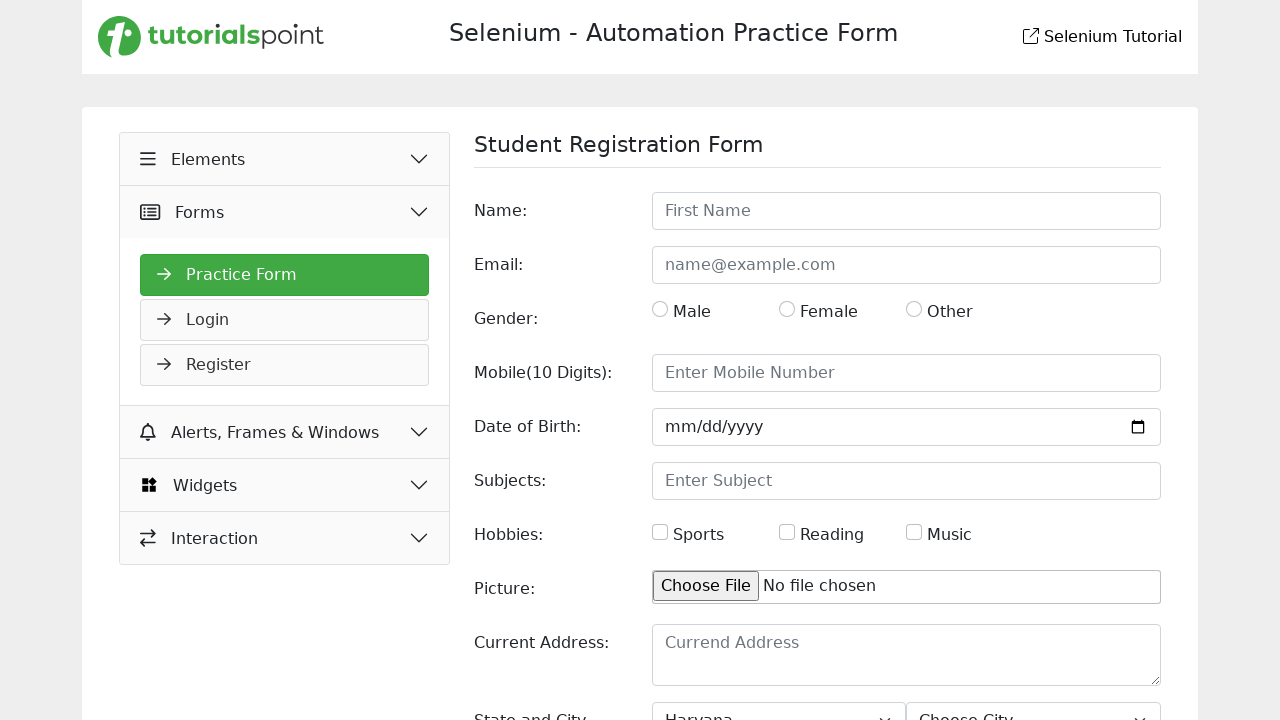

Waited 3 seconds for dropdown selection to take effect
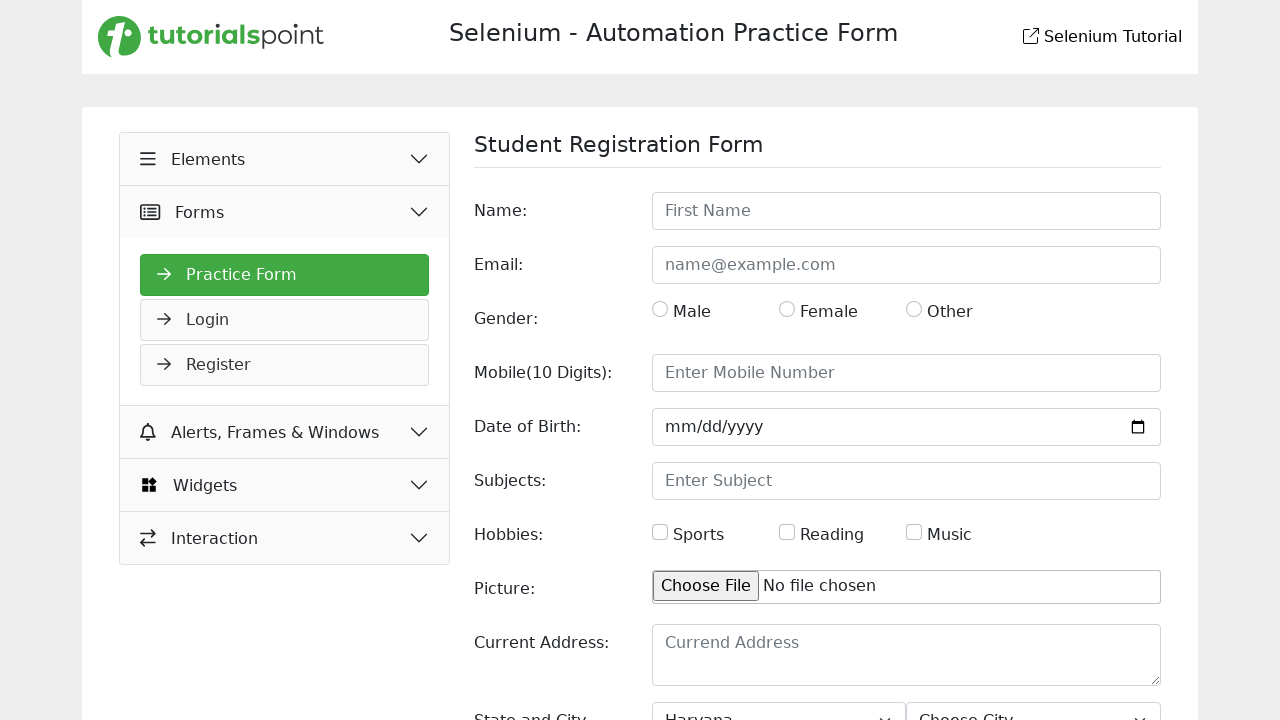

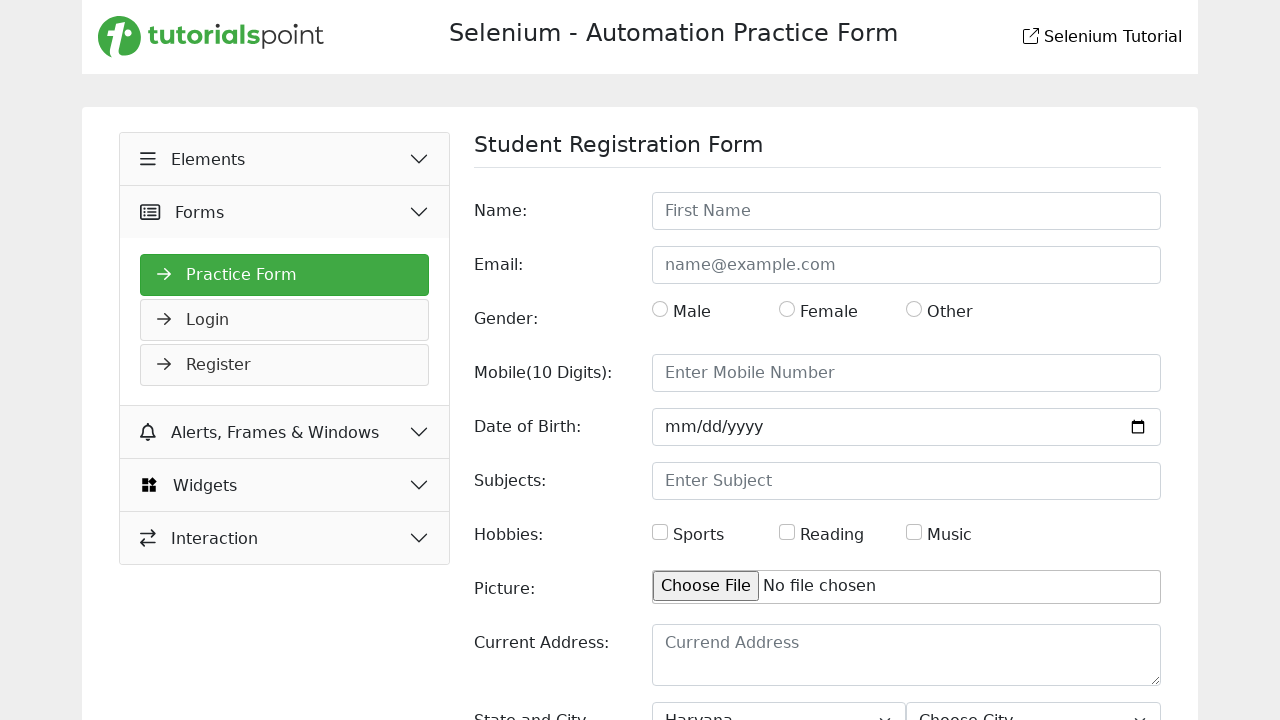